Tests interaction with a jQuery UI custom dropdown by clicking on the number select menu button

Starting URL: http://jqueryui.com/resources/demos/selectmenu/default.html

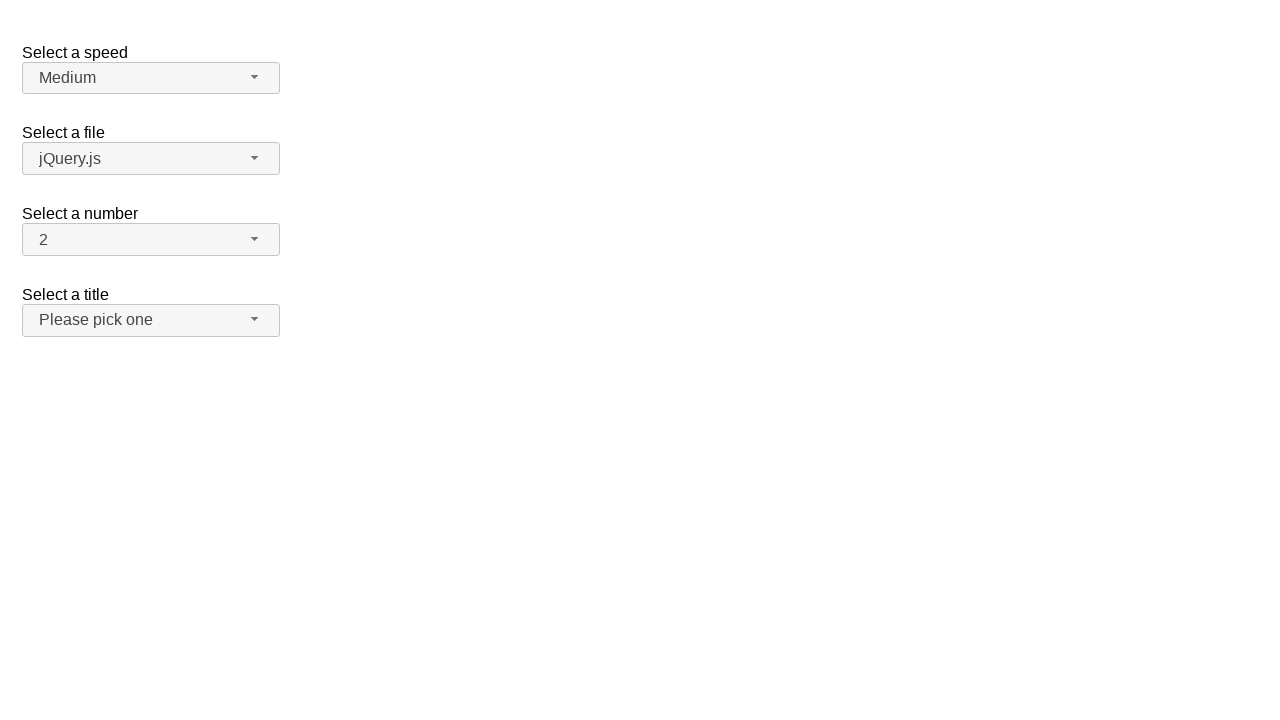

Clicked on the number select menu button to open jQuery UI custom dropdown at (151, 240) on span#number-button
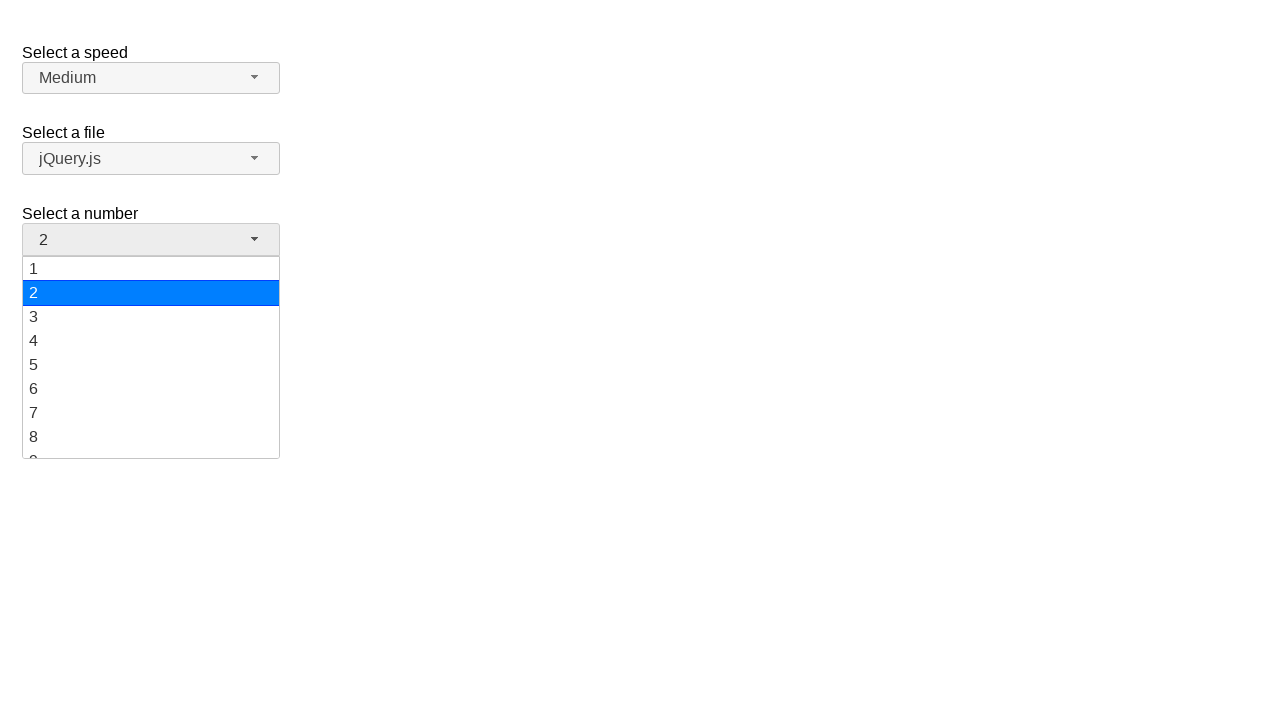

Waited for dropdown menu to be visible
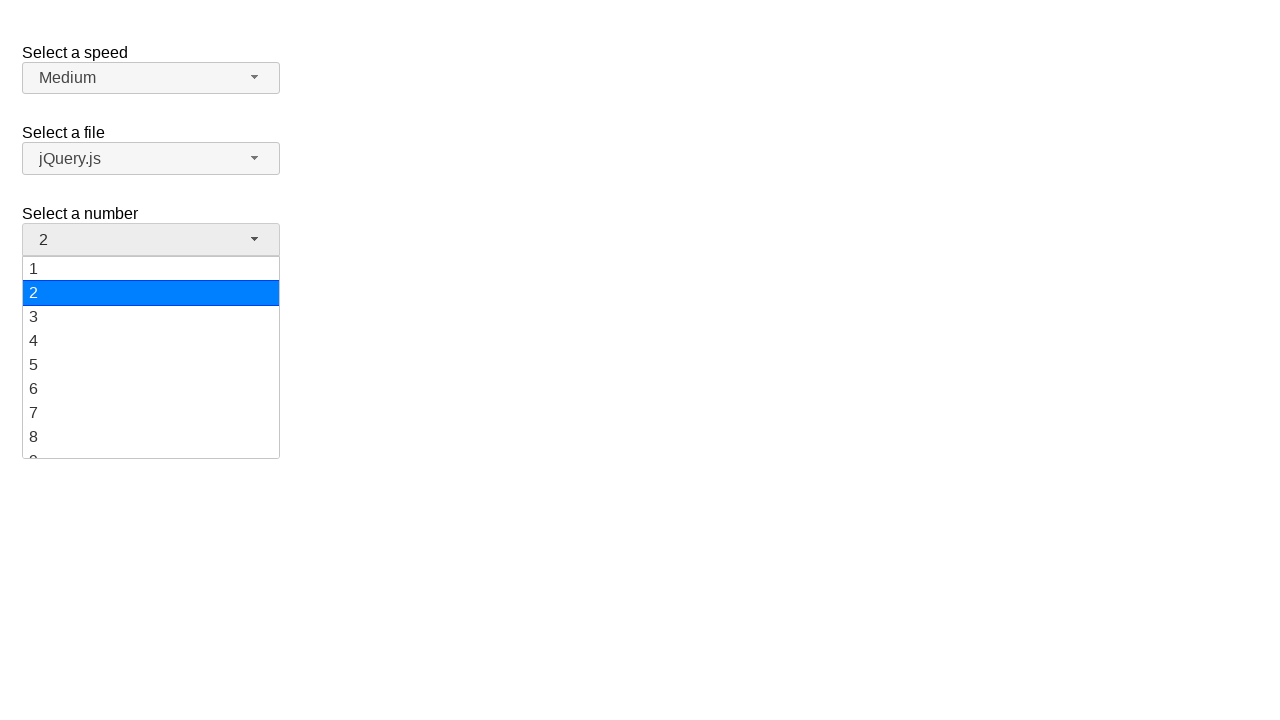

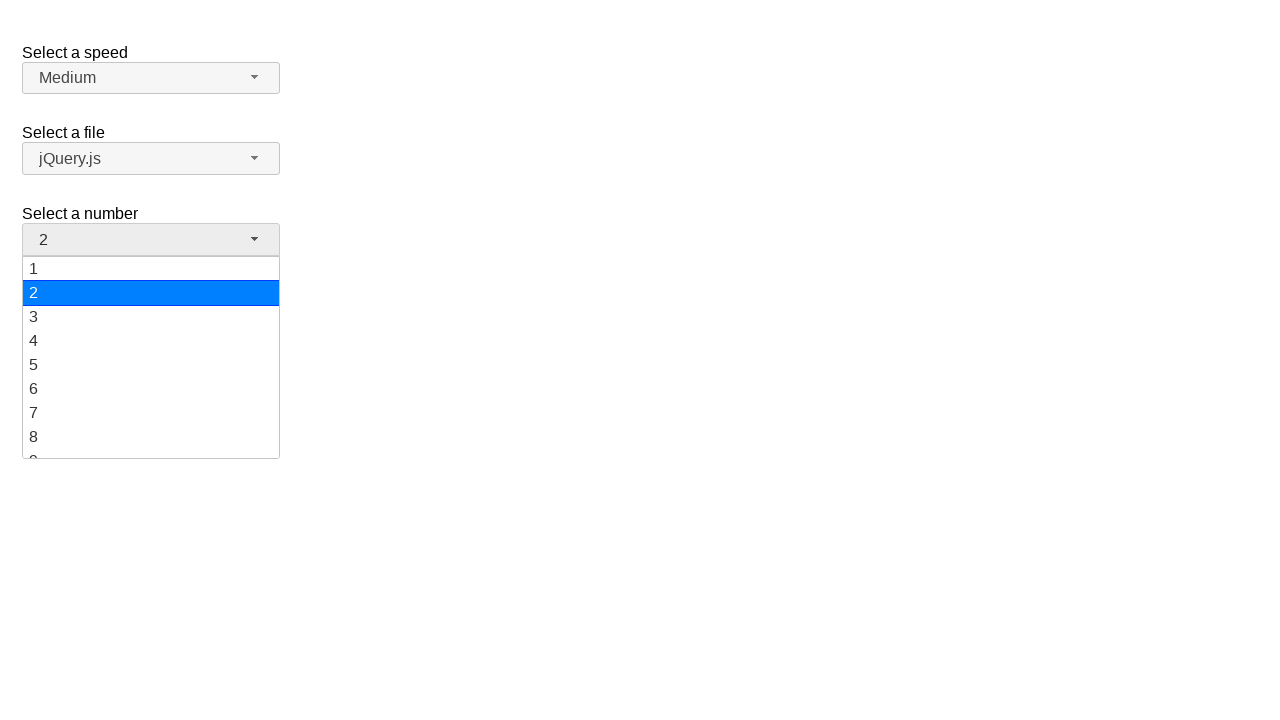